Tests autocomplete functionality by typing partial text and using keyboard navigation to select a specific country from the dropdown suggestions

Starting URL: http://qaclickacademy.com/practice.php#

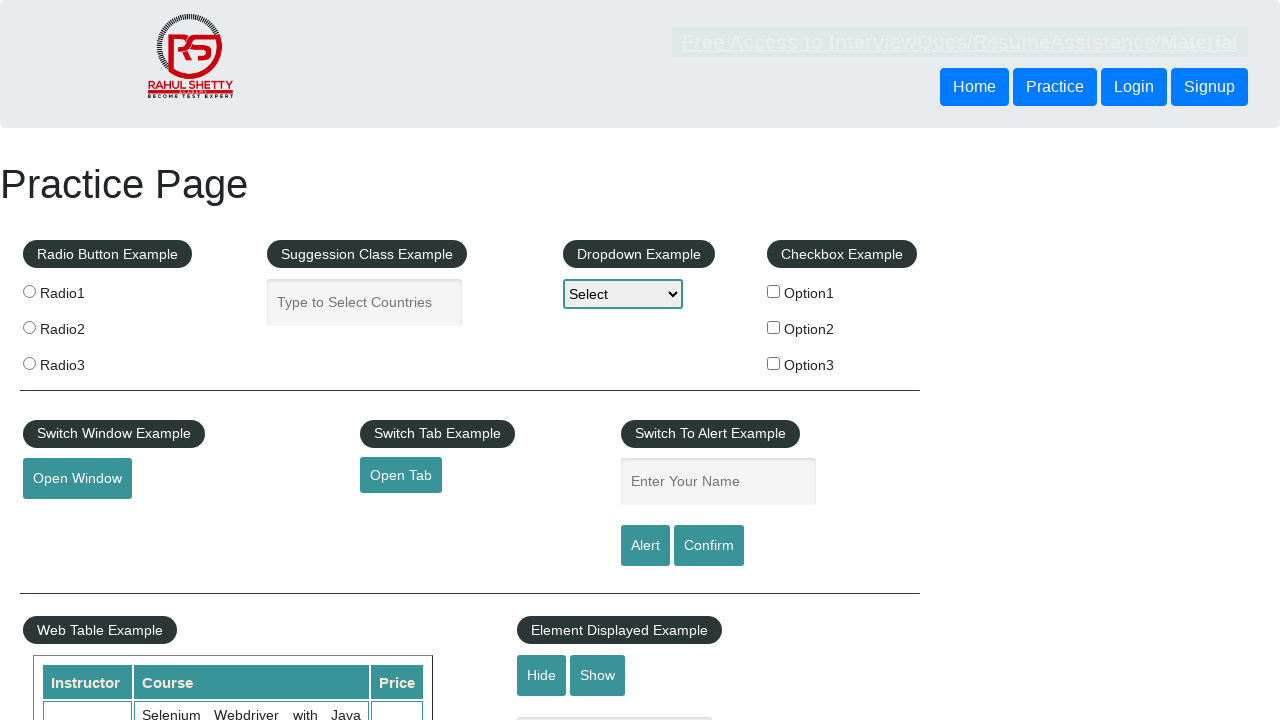

Filled autocomplete field with 'uni' on #autocomplete
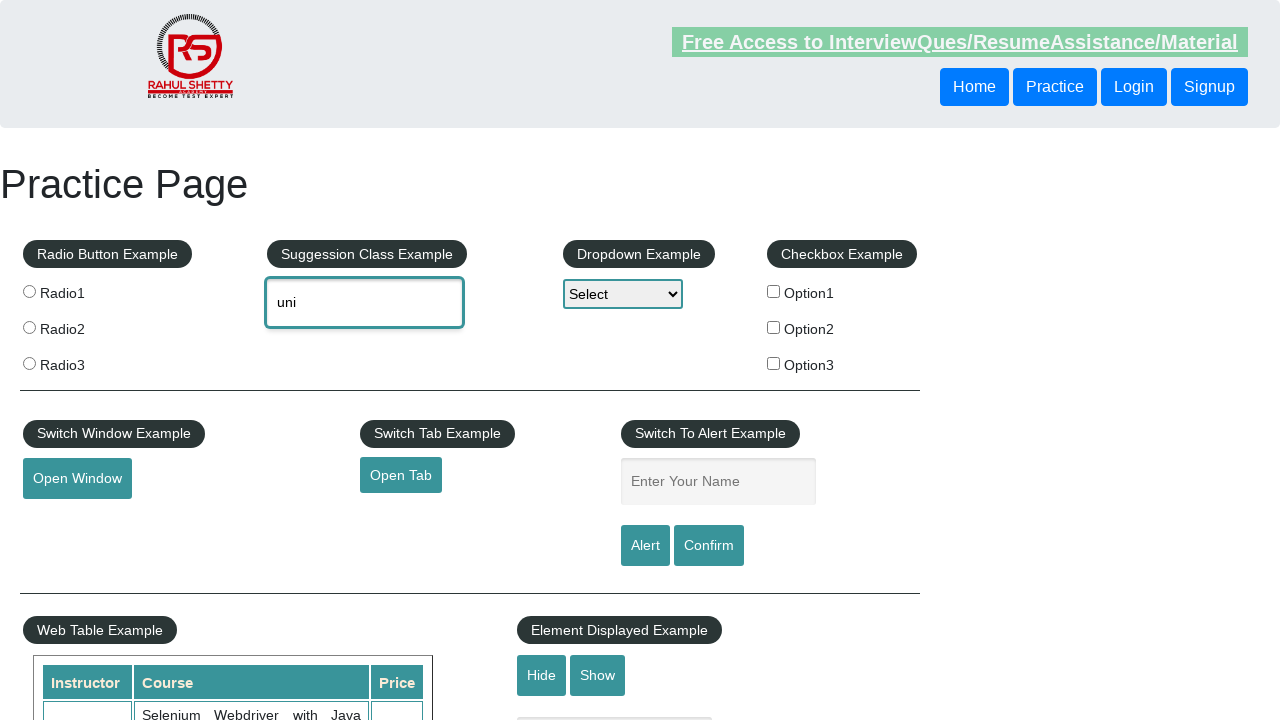

Retrieved current autocomplete value: 'uni'
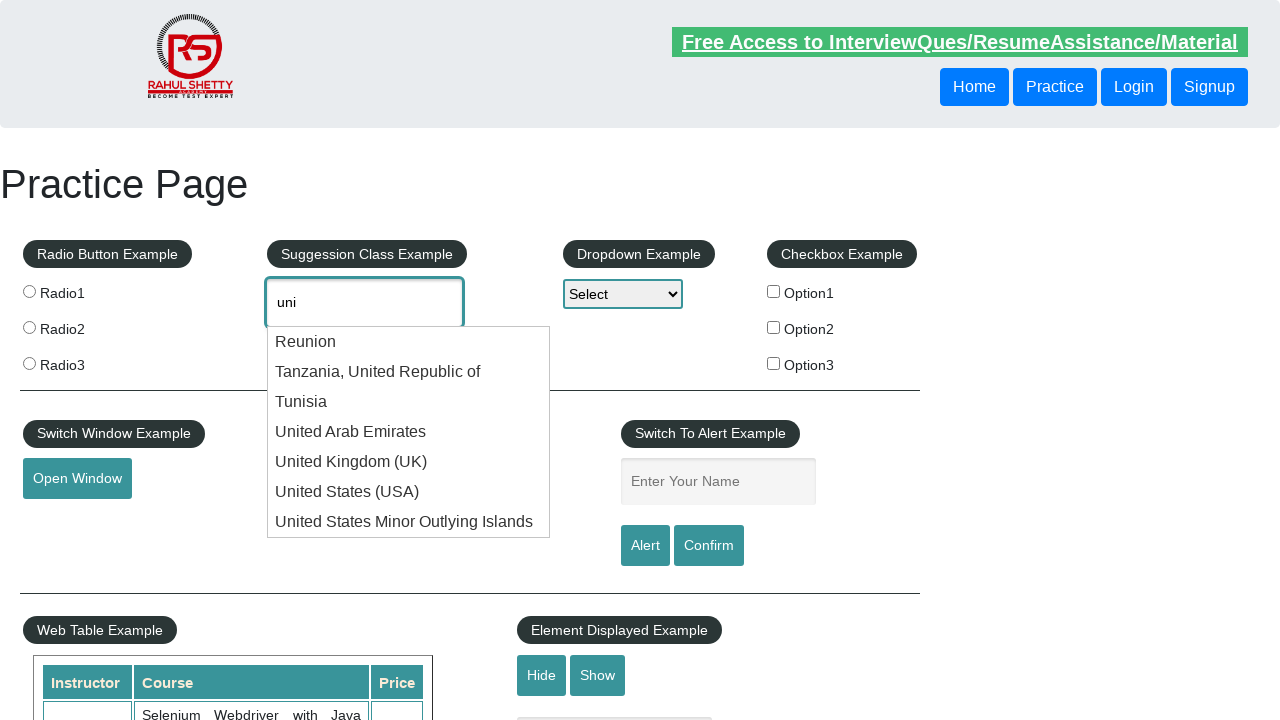

Pressed ArrowDown to navigate to next autocomplete suggestion on #autocomplete
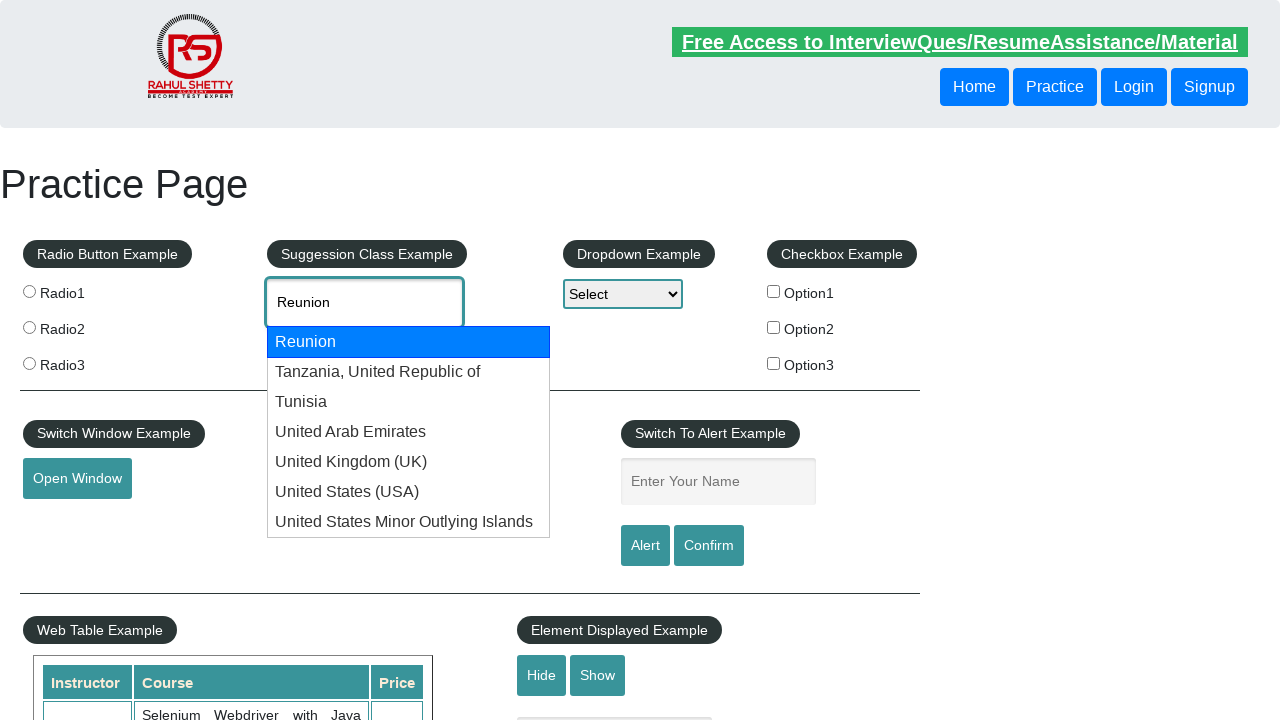

Retrieved updated autocomplete value: 'Reunion'
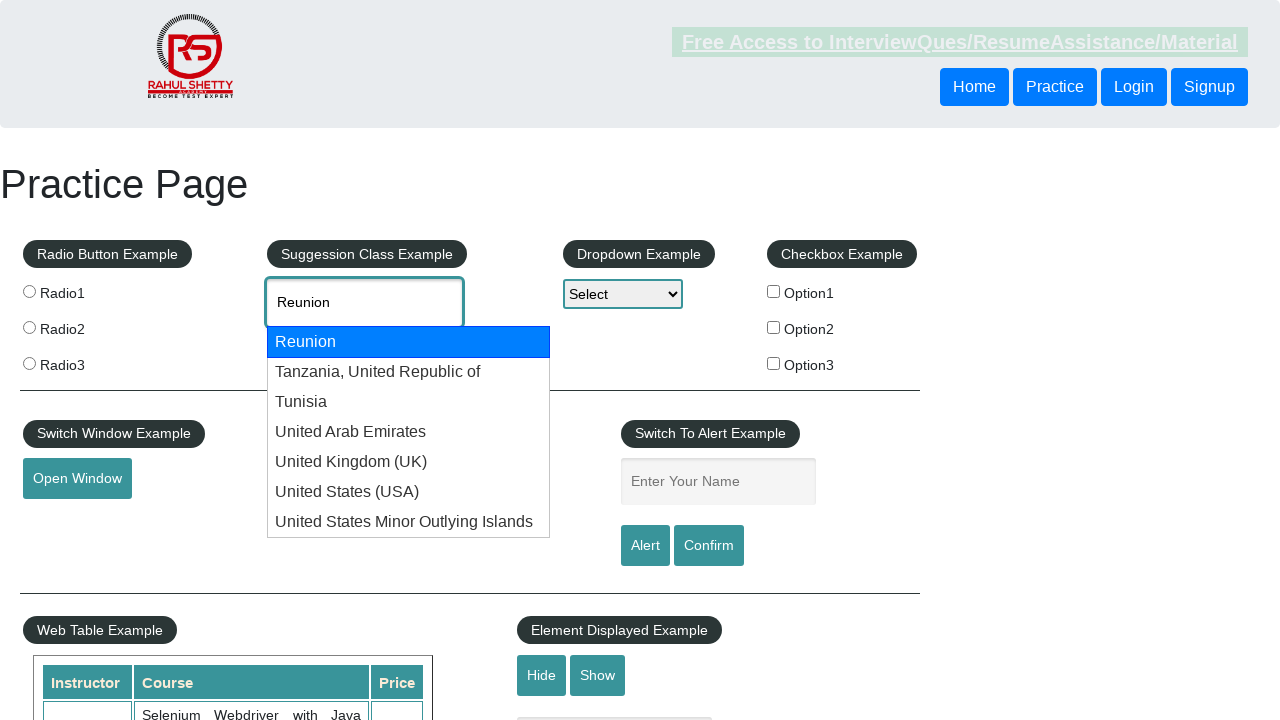

Retrieved current autocomplete value: 'Reunion'
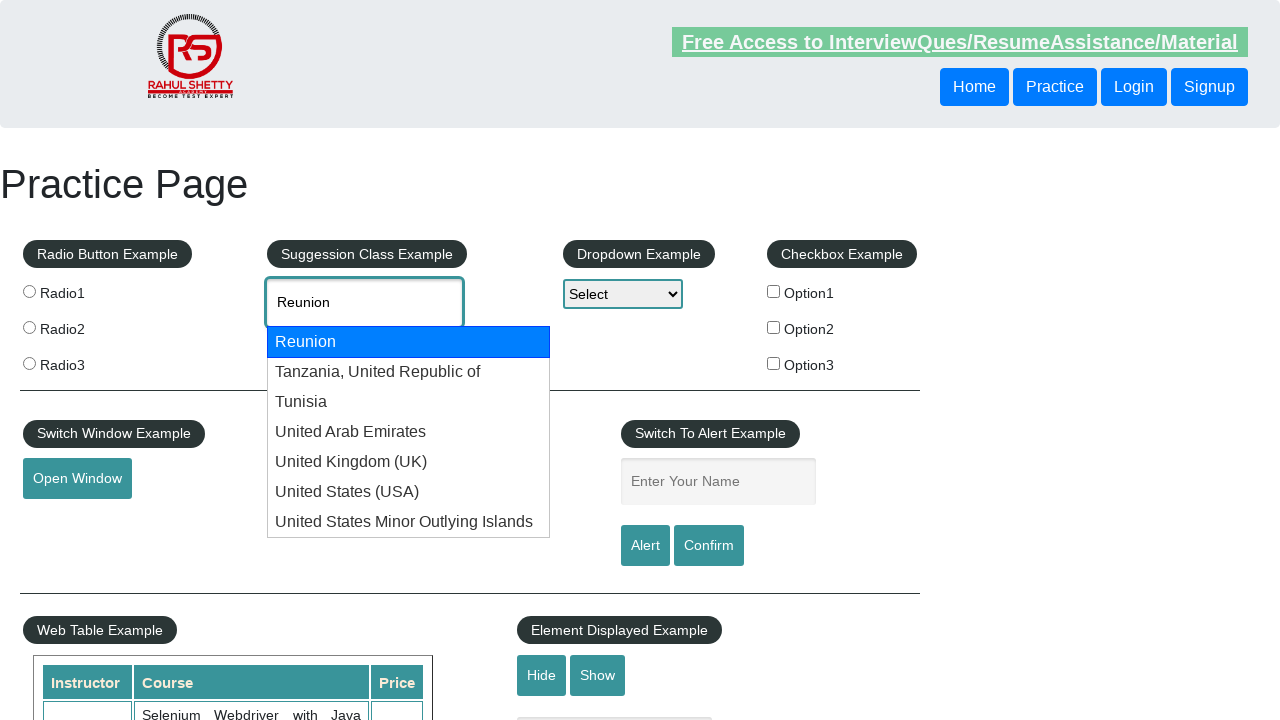

Pressed ArrowDown to navigate to next autocomplete suggestion on #autocomplete
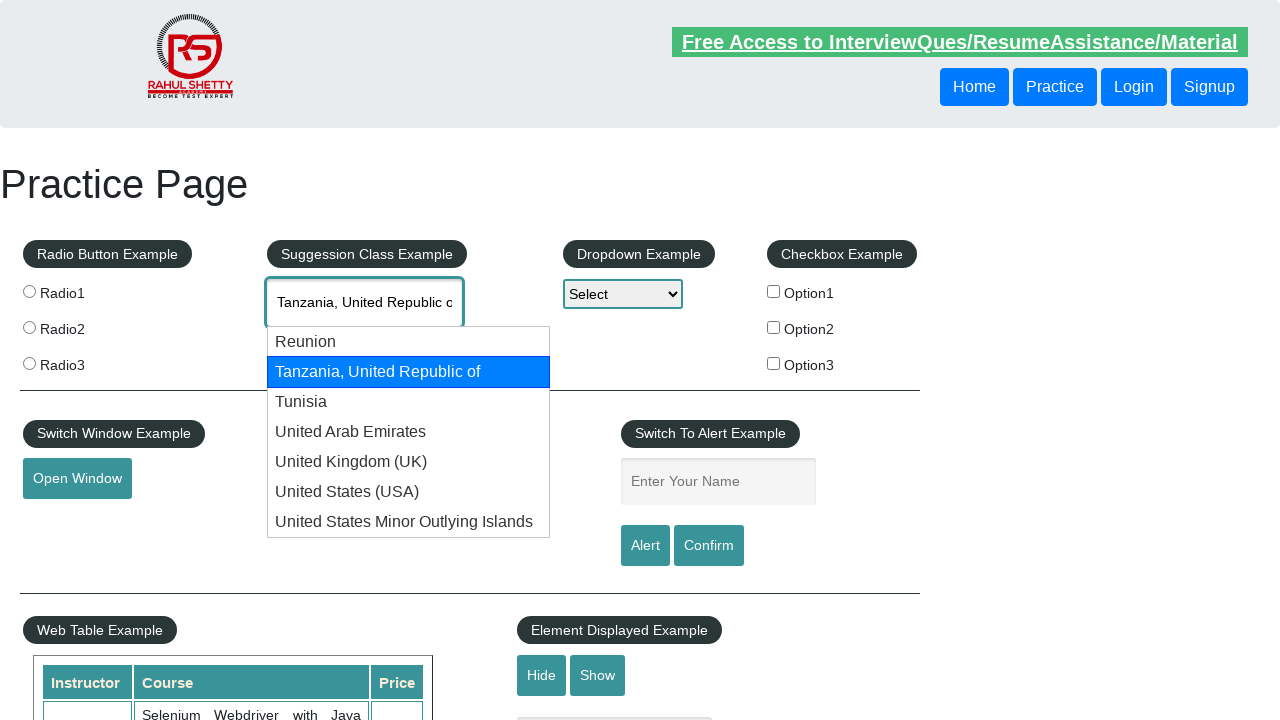

Retrieved updated autocomplete value: 'Tanzania, United Republic of'
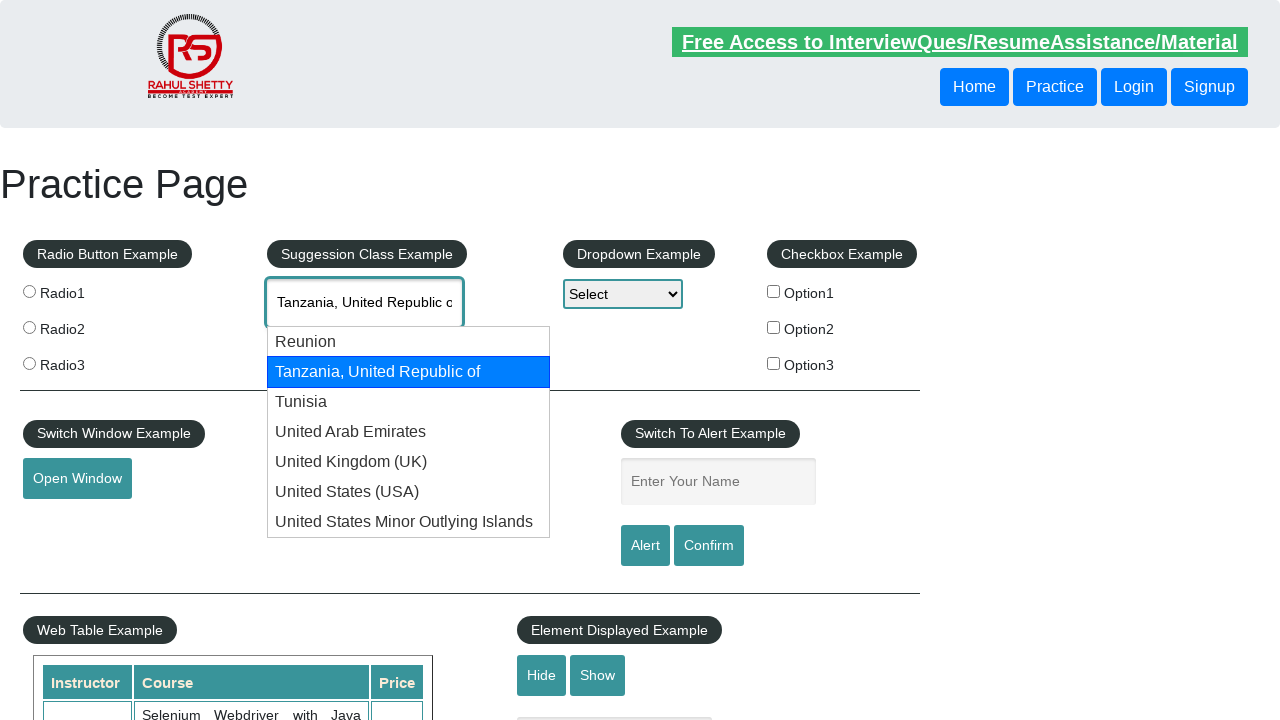

Retrieved current autocomplete value: 'Tanzania, United Republic of'
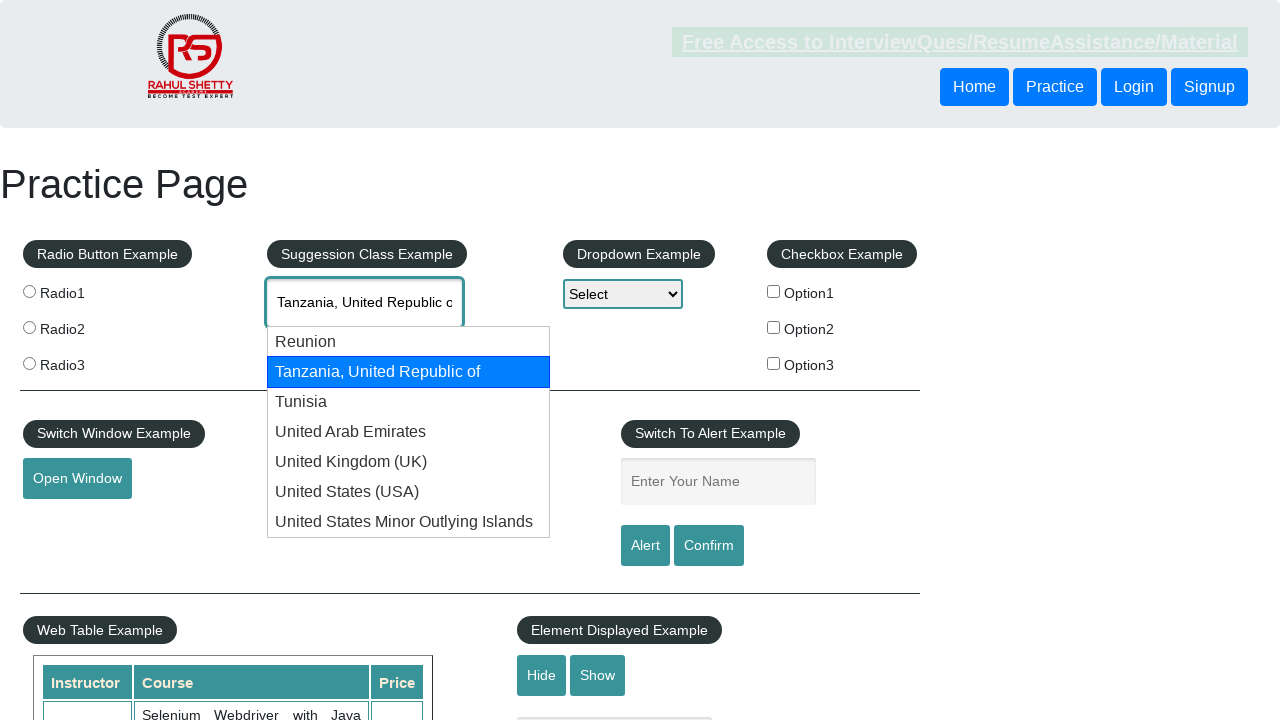

Pressed ArrowDown to navigate to next autocomplete suggestion on #autocomplete
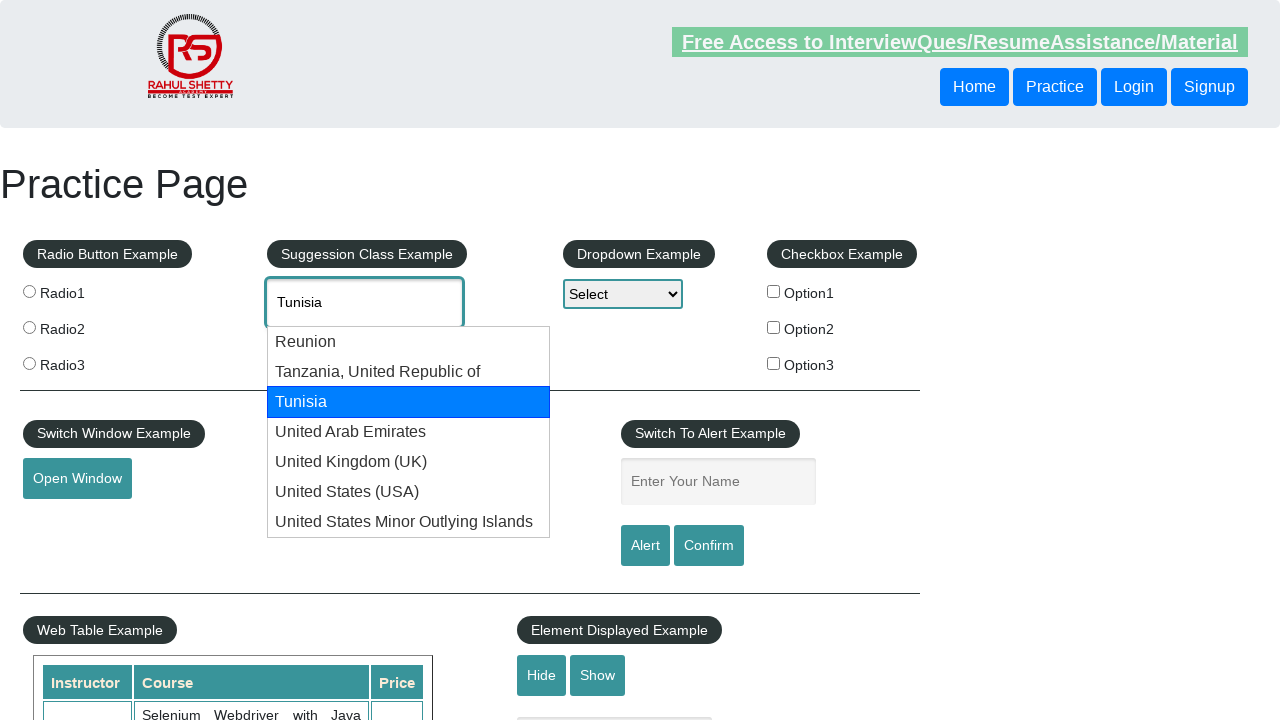

Retrieved updated autocomplete value: 'Tunisia'
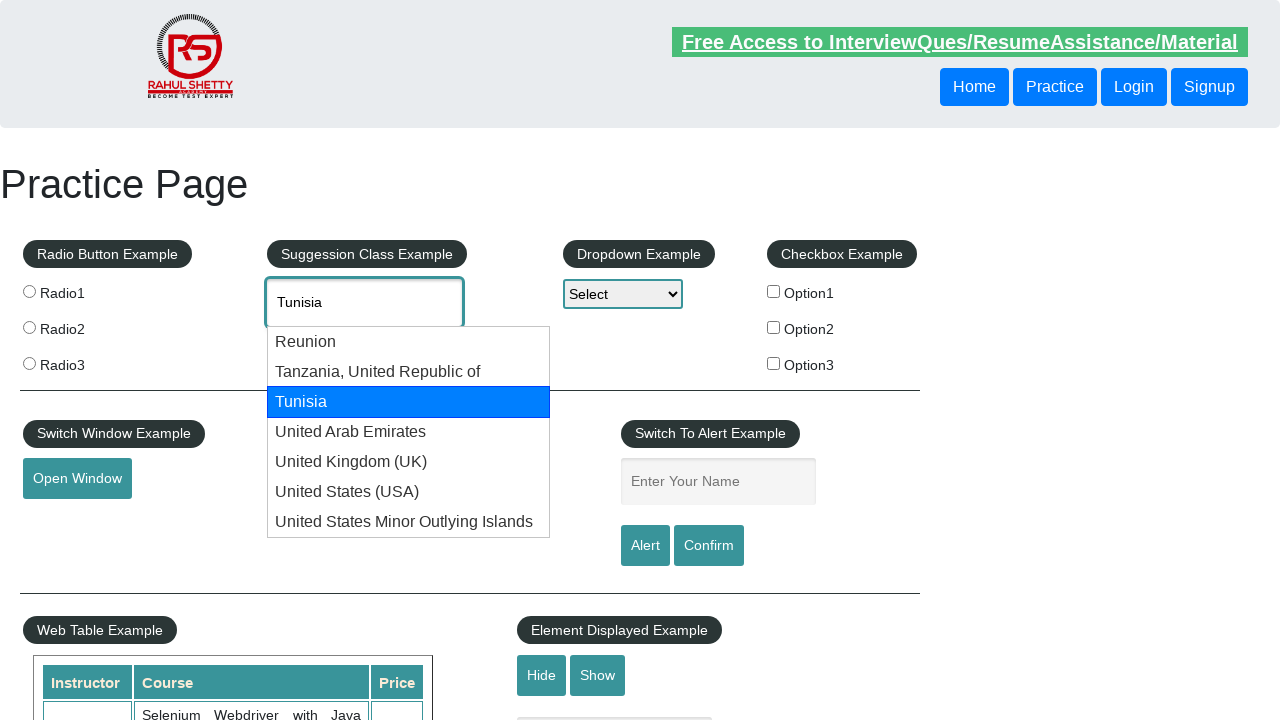

Retrieved current autocomplete value: 'Tunisia'
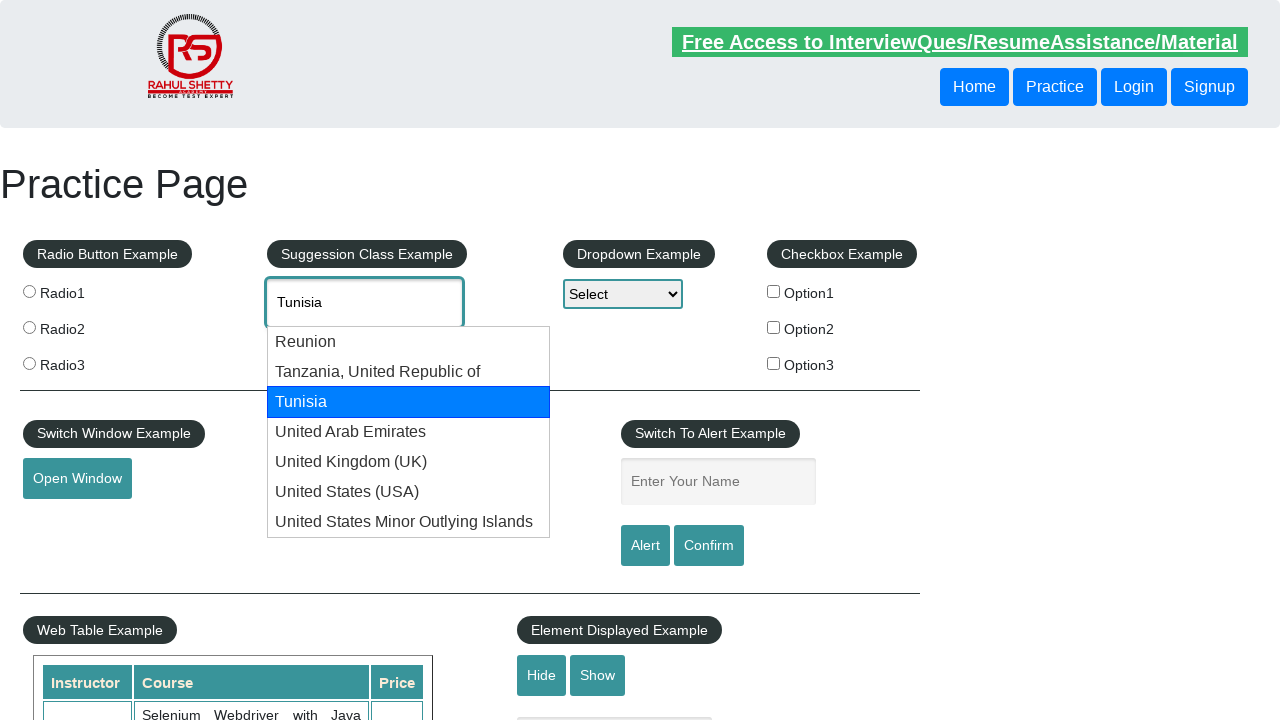

Pressed ArrowDown to navigate to next autocomplete suggestion on #autocomplete
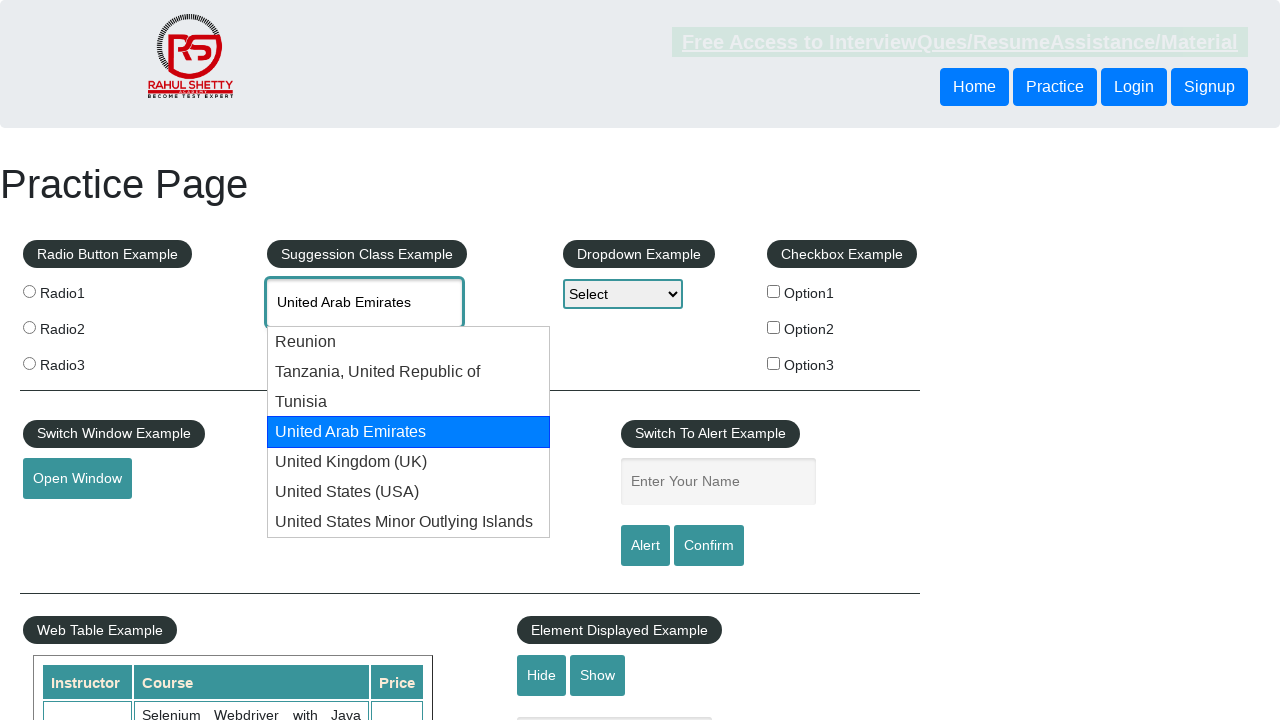

Retrieved updated autocomplete value: 'United Arab Emirates'
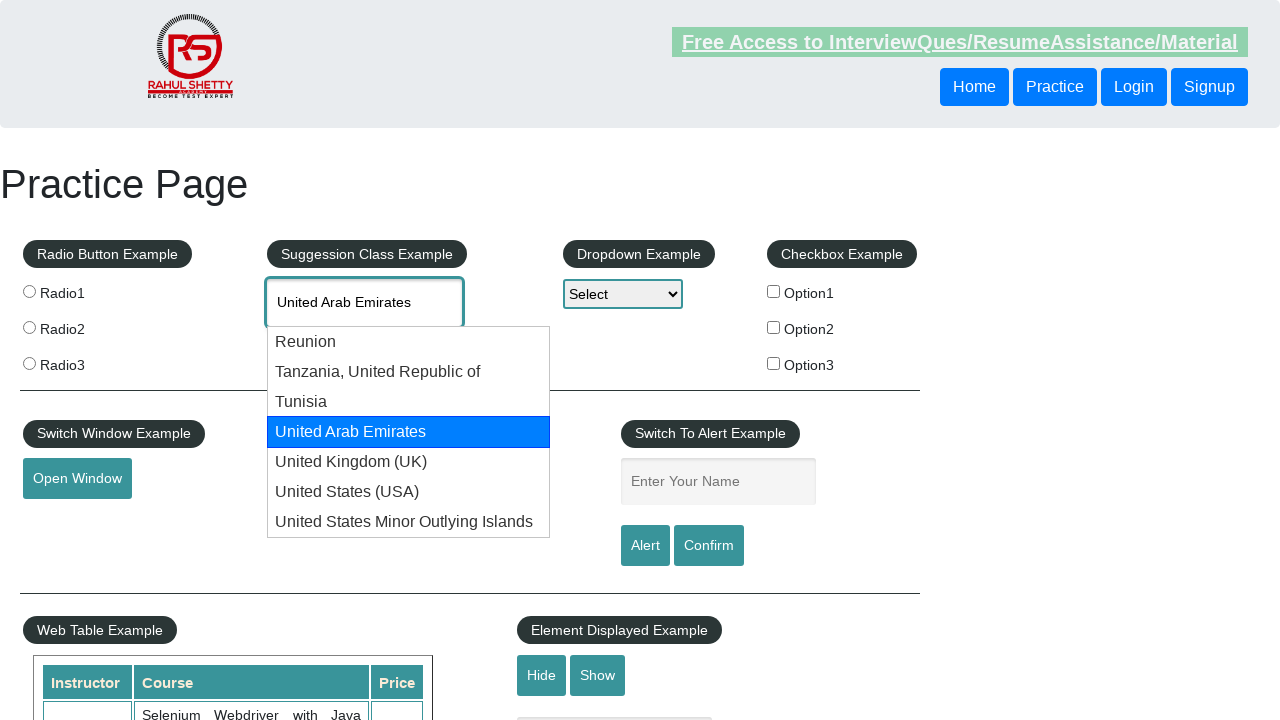

Retrieved current autocomplete value: 'United Arab Emirates'
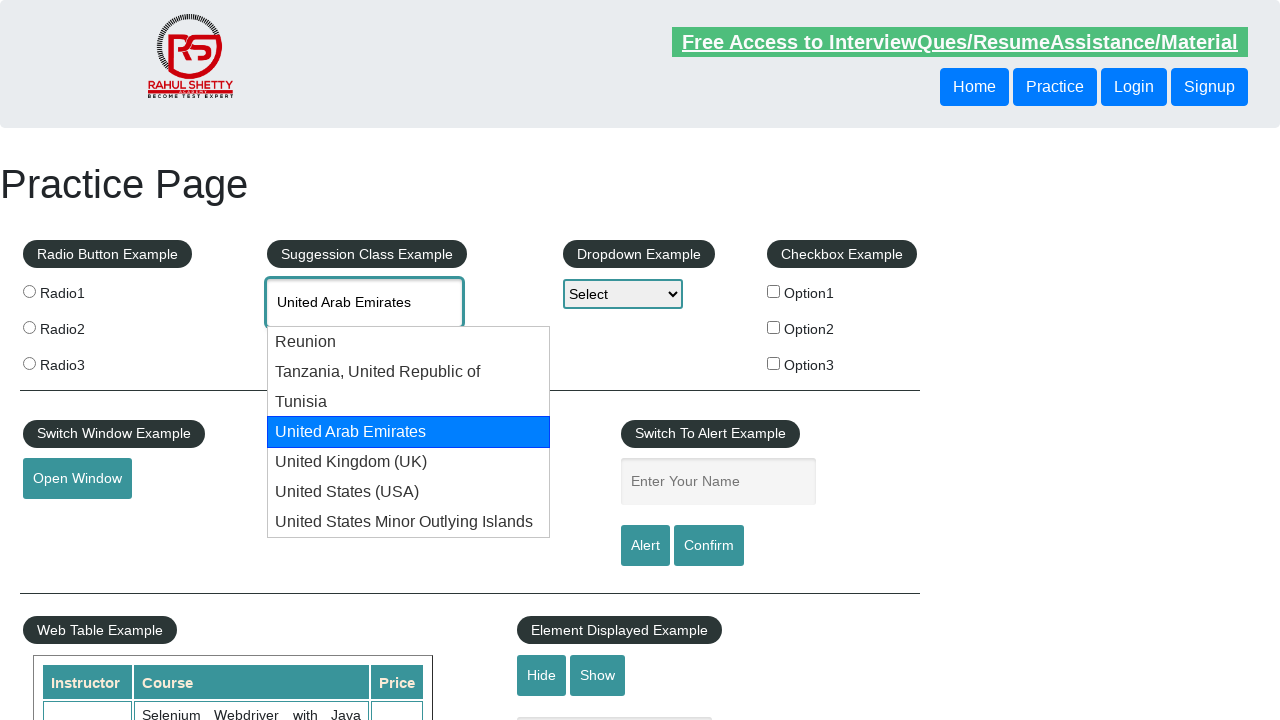

Pressed ArrowDown to navigate to next autocomplete suggestion on #autocomplete
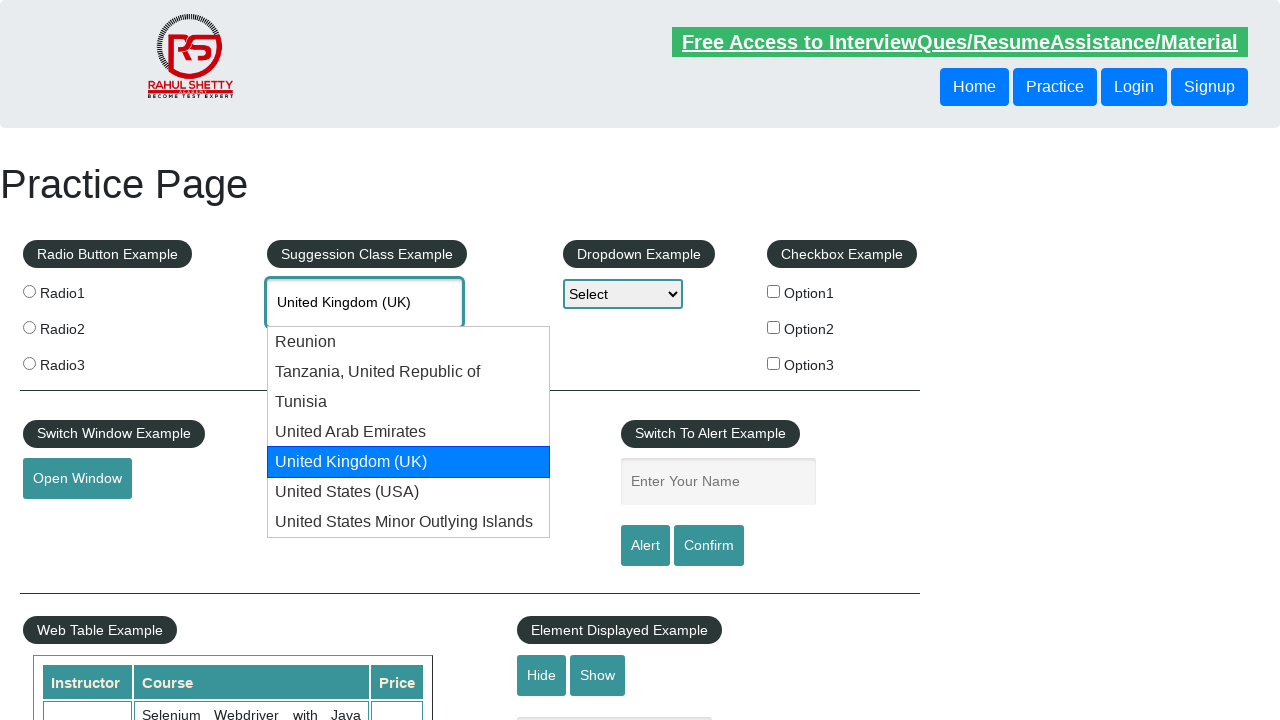

Retrieved updated autocomplete value: 'United Kingdom (UK)'
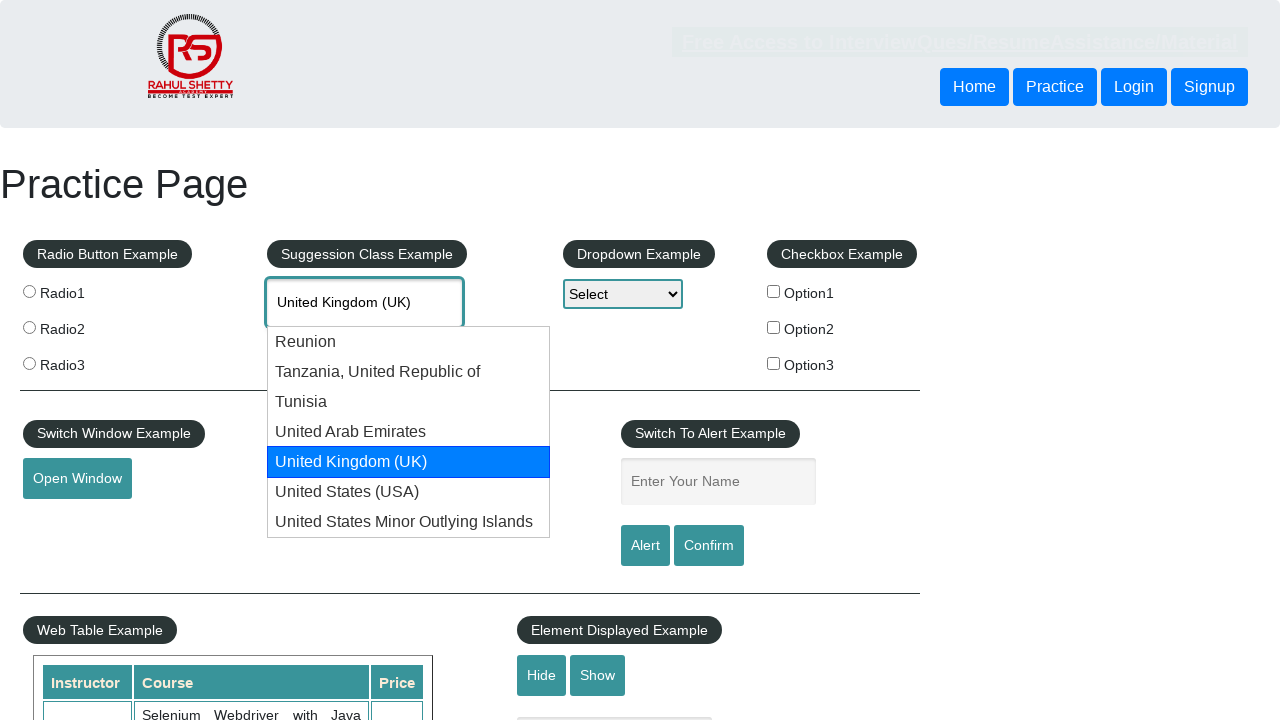

Retrieved current autocomplete value: 'United Kingdom (UK)'
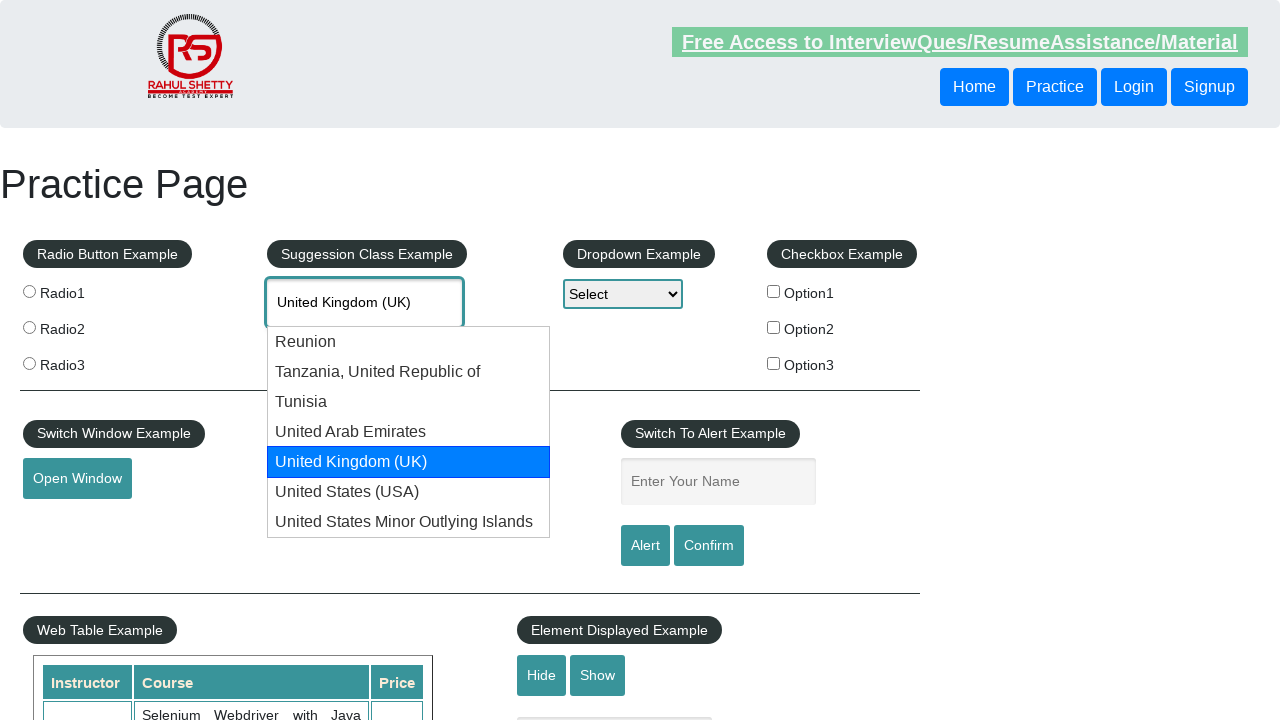

Pressed ArrowDown to navigate to next autocomplete suggestion on #autocomplete
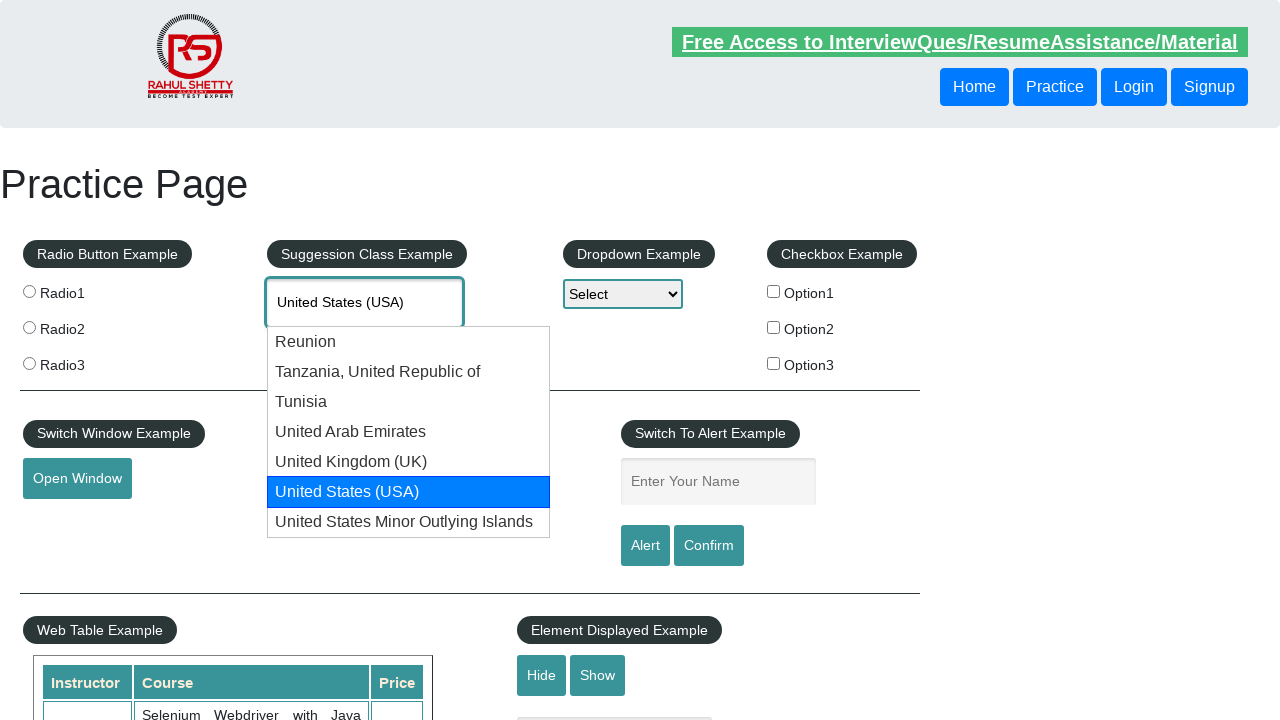

Retrieved updated autocomplete value: 'United States (USA)'
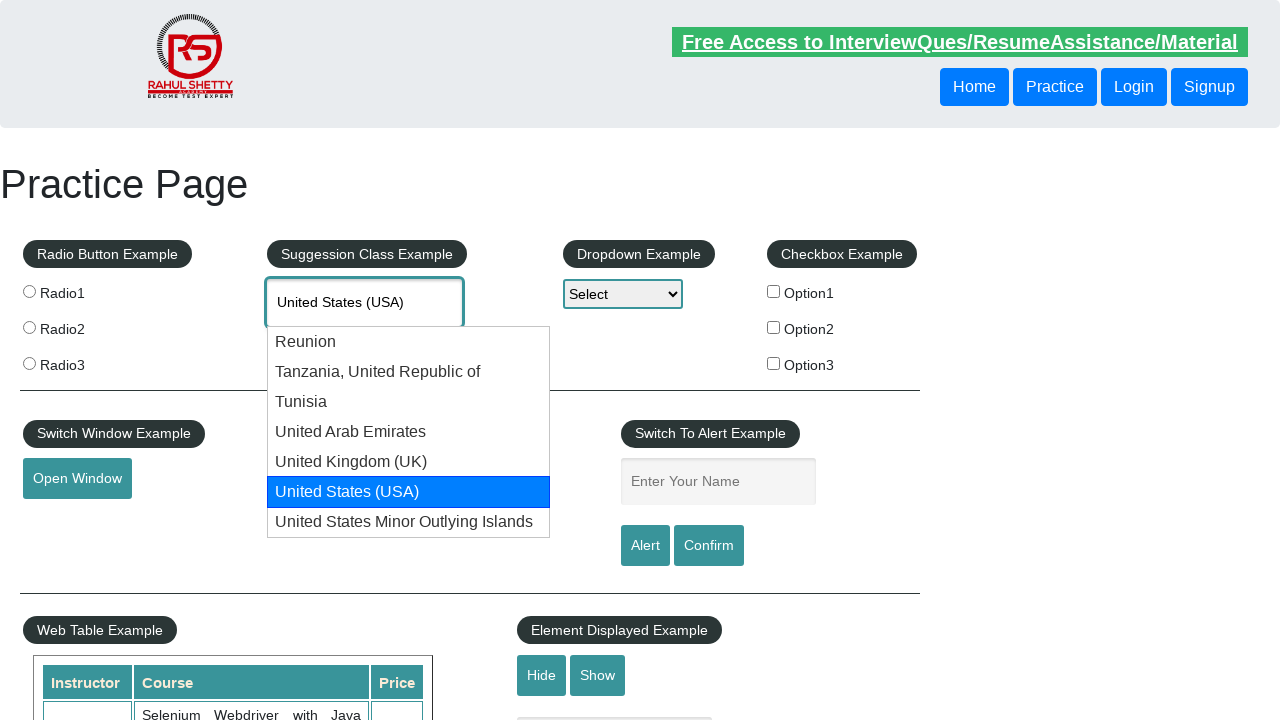

Retrieved current autocomplete value: 'United States (USA)'
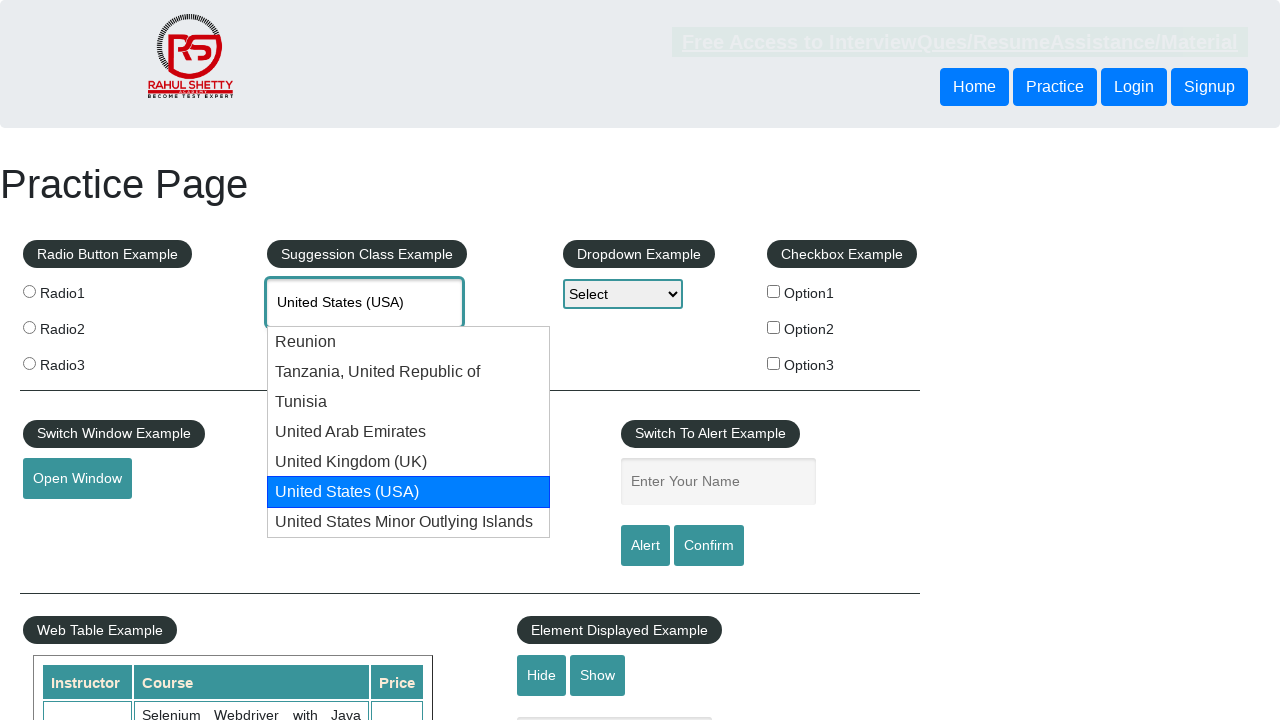

Pressed ArrowDown to navigate to next autocomplete suggestion on #autocomplete
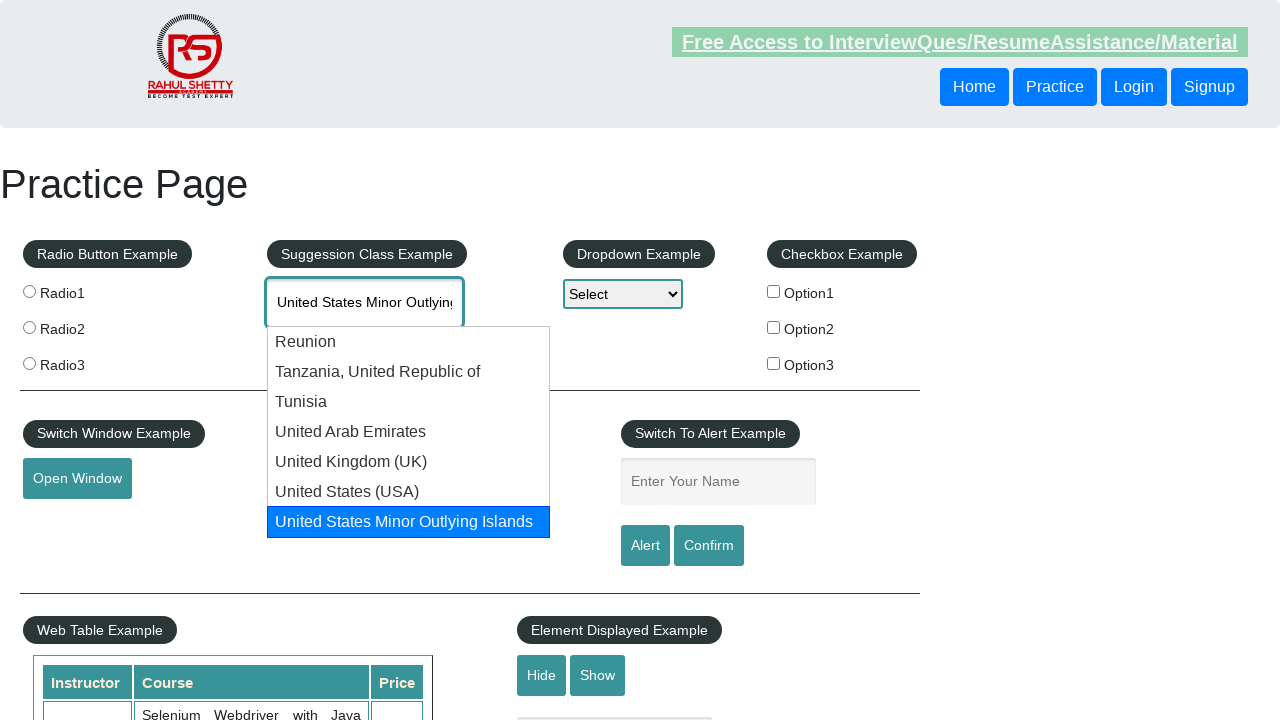

Retrieved updated autocomplete value: 'United States Minor Outlying Islands'
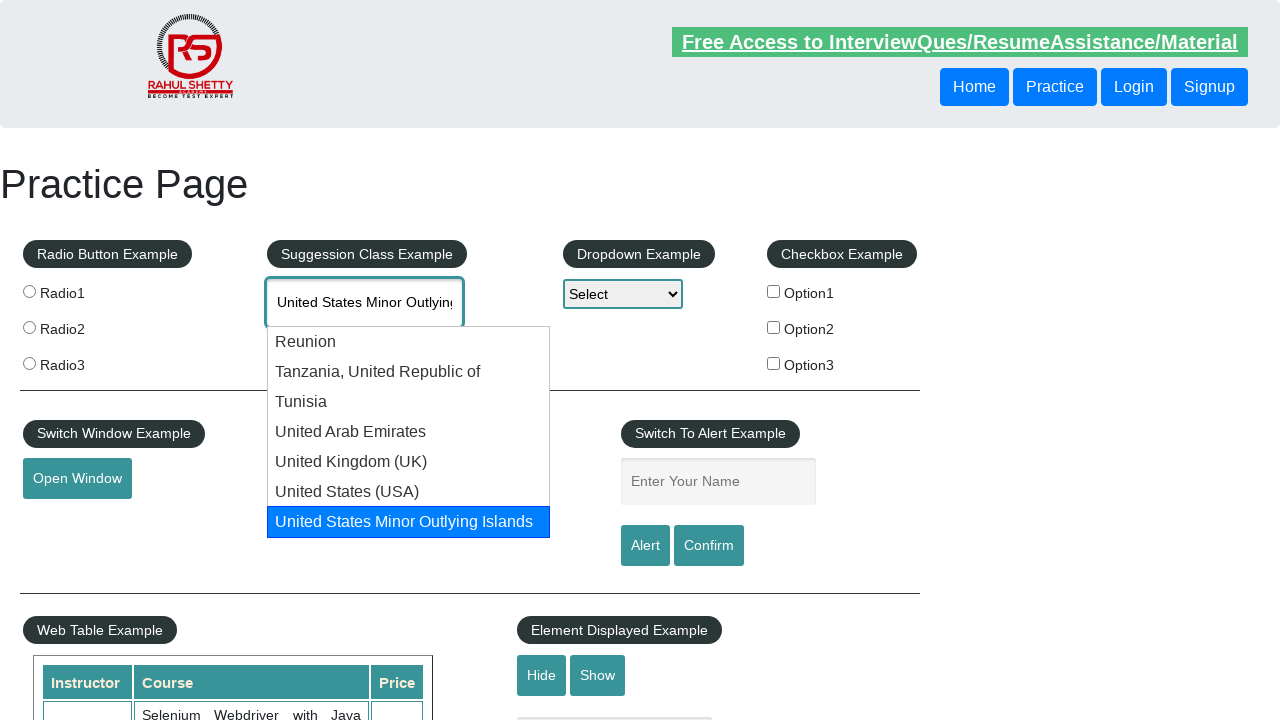

Retrieved current autocomplete value: 'United States Minor Outlying Islands'
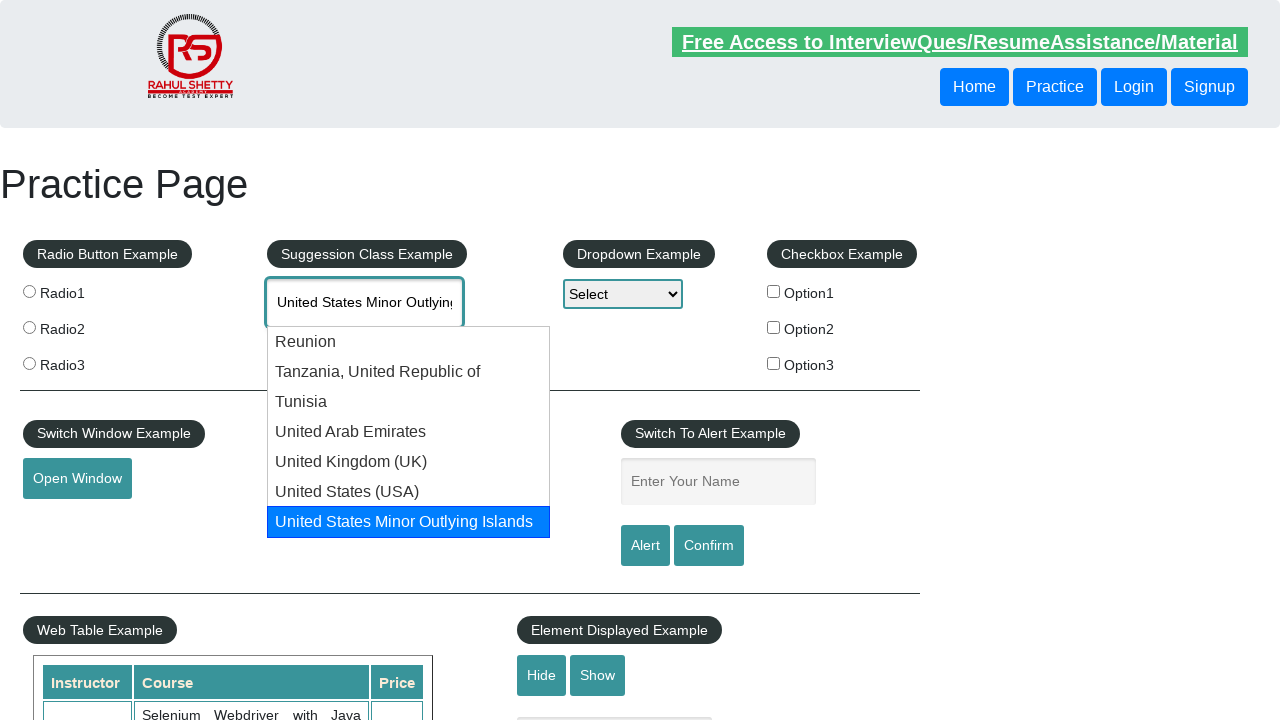

Pressed ArrowDown to navigate to next autocomplete suggestion on #autocomplete
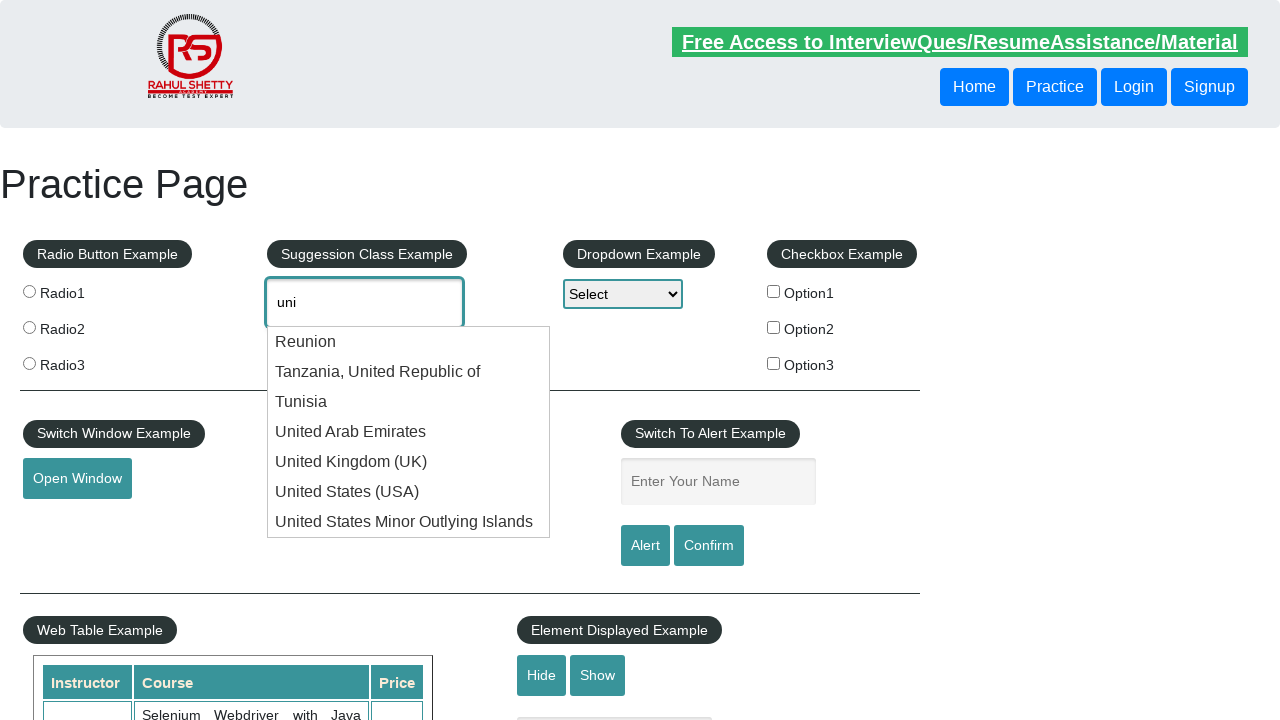

Retrieved updated autocomplete value: 'uni'
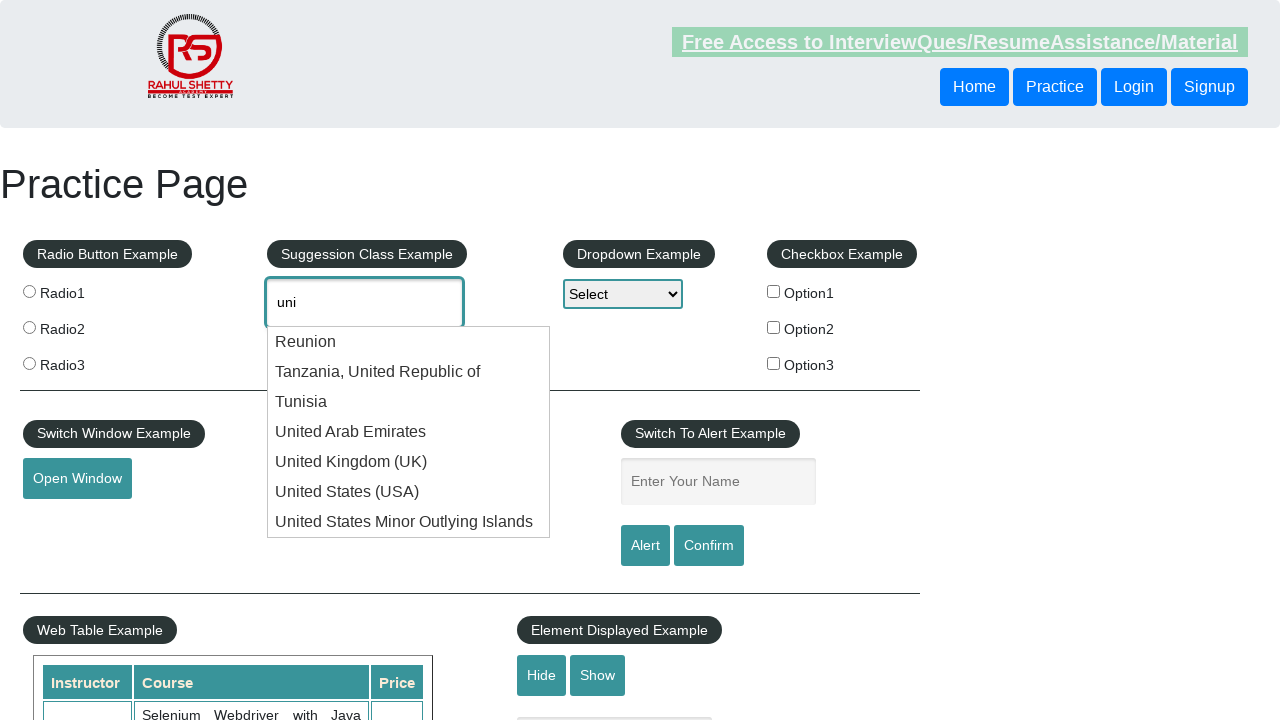

Retrieved current autocomplete value: 'uni'
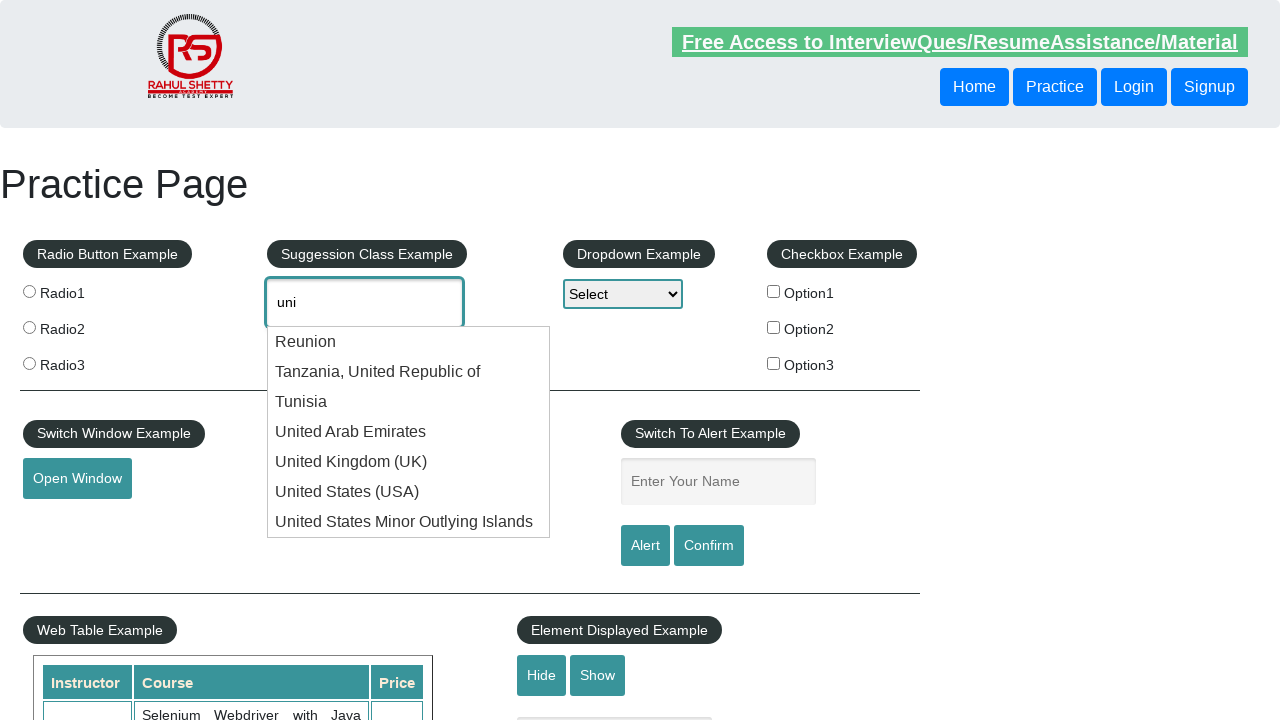

Pressed ArrowDown to navigate to next autocomplete suggestion on #autocomplete
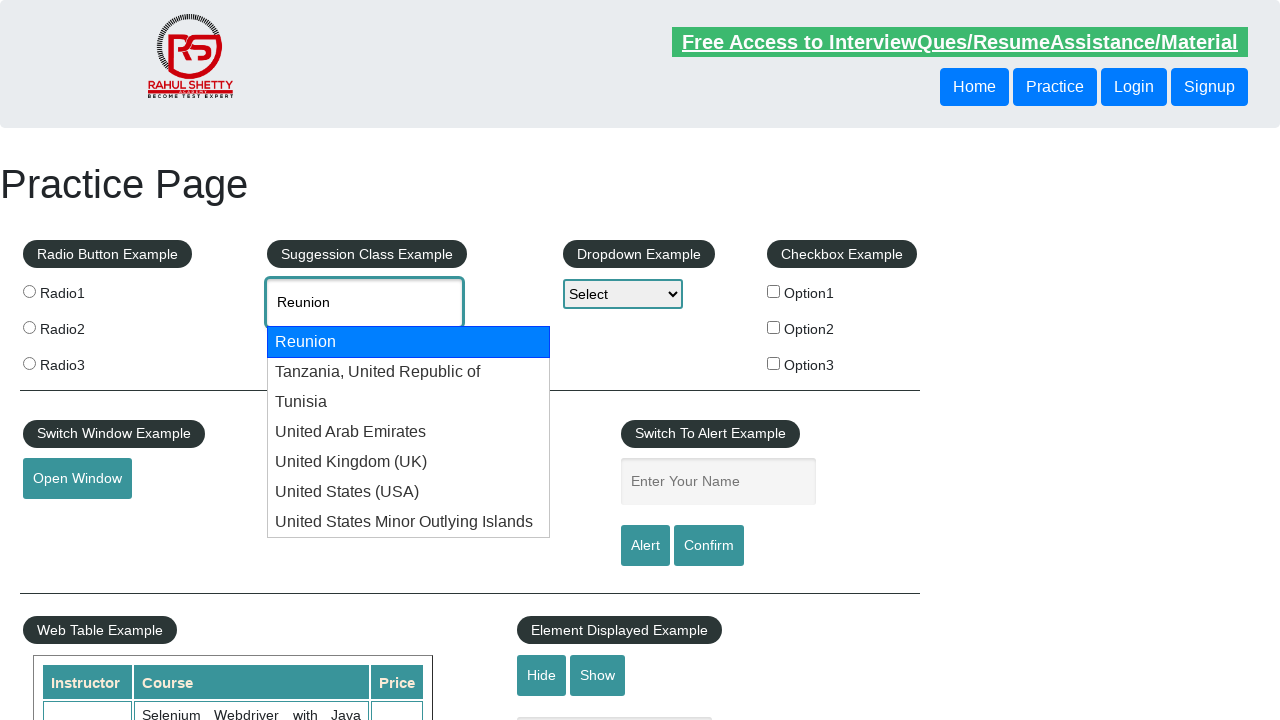

Retrieved updated autocomplete value: 'Reunion'
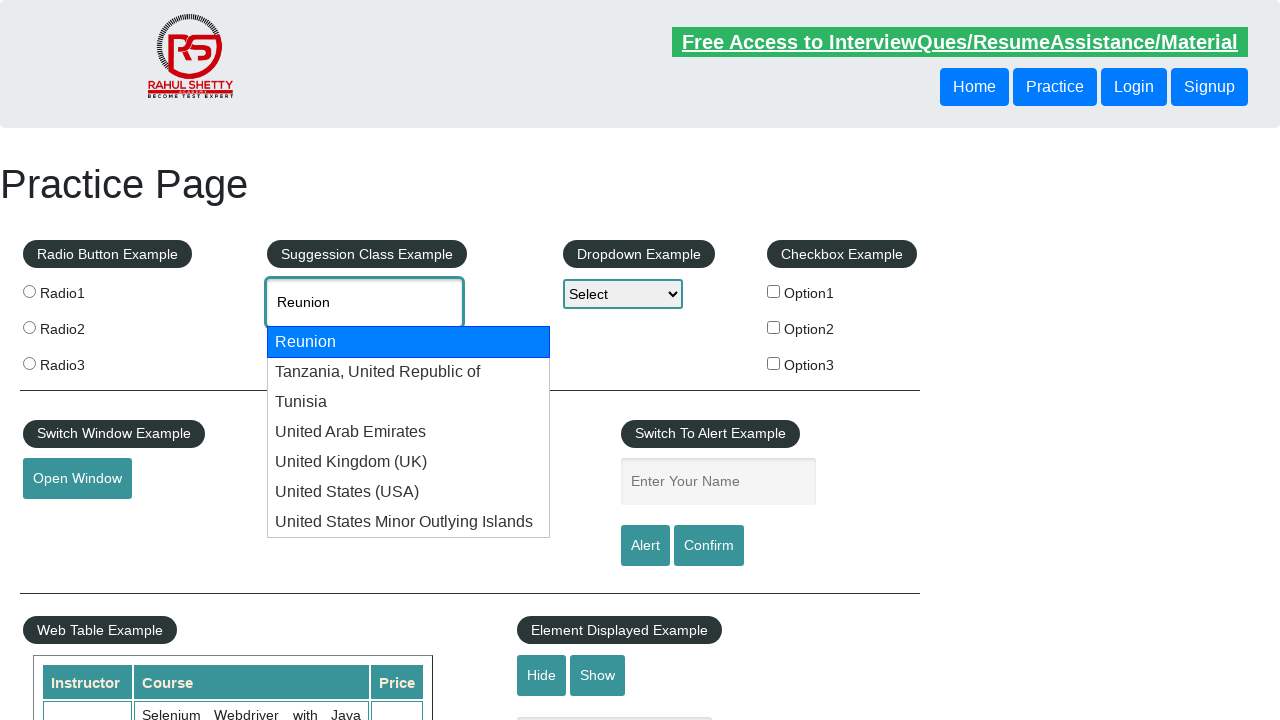

Retrieved current autocomplete value: 'Reunion'
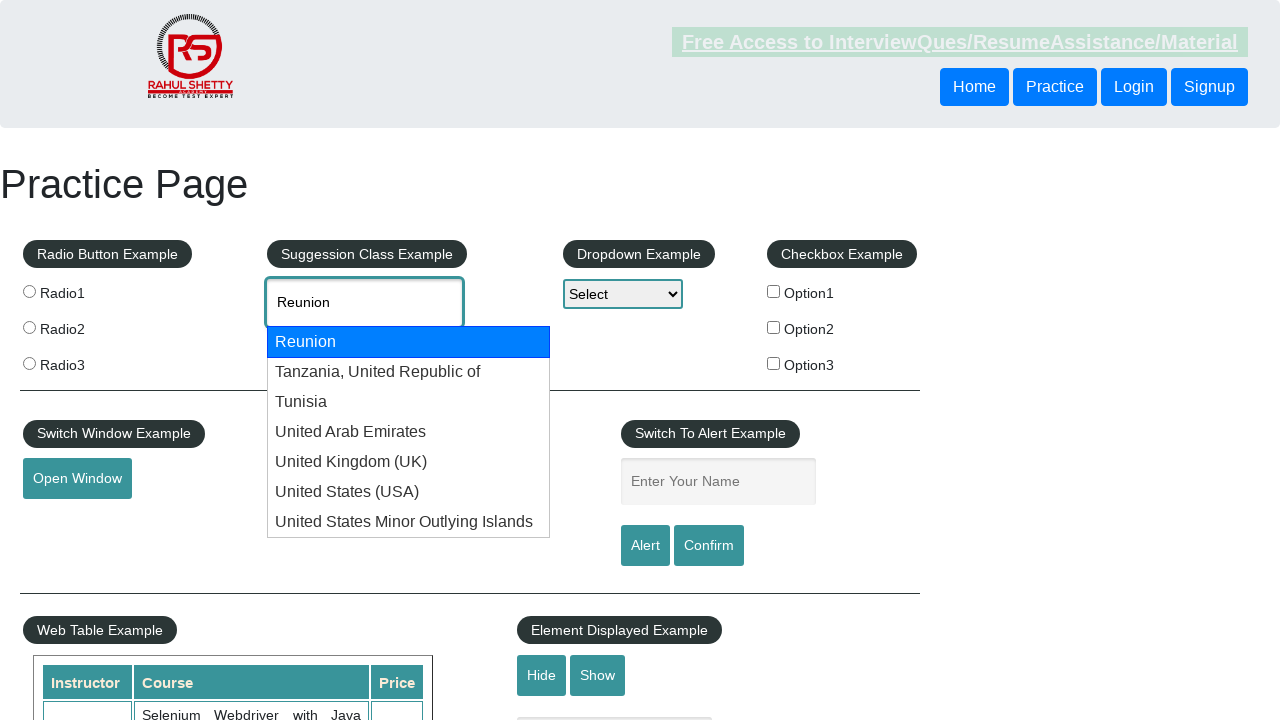

Pressed ArrowDown to navigate to next autocomplete suggestion on #autocomplete
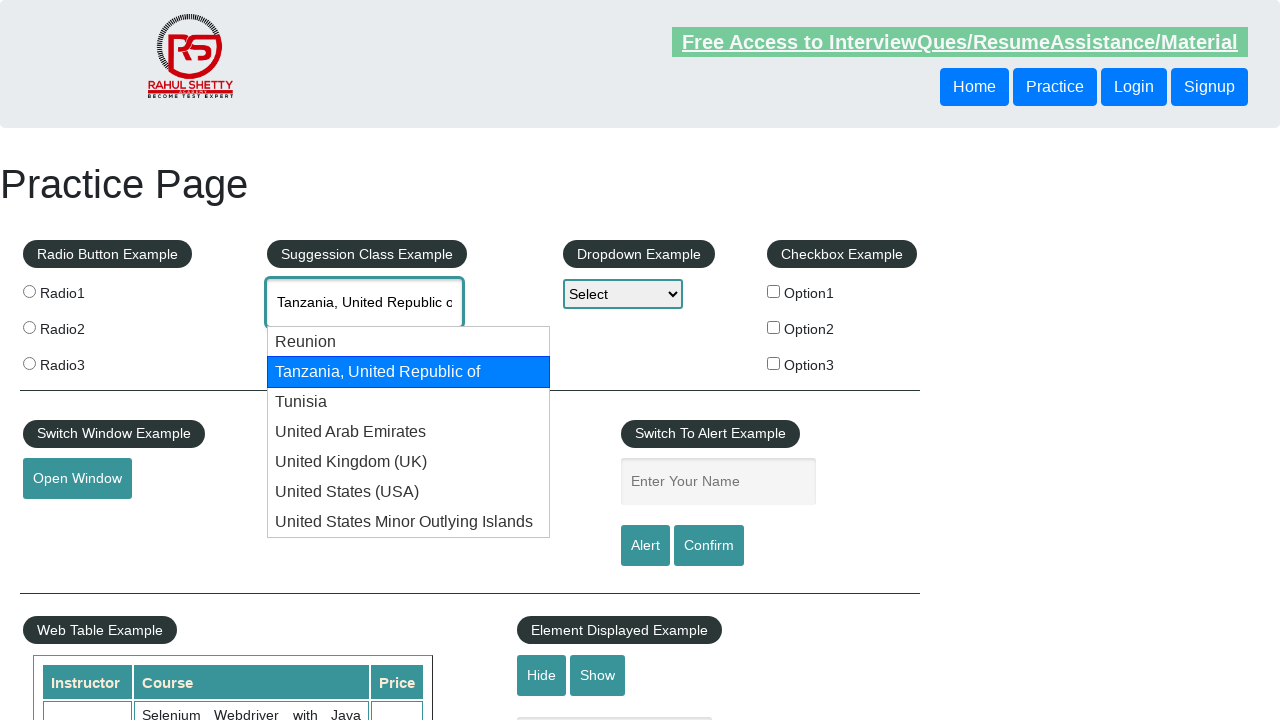

Retrieved updated autocomplete value: 'Tanzania, United Republic of'
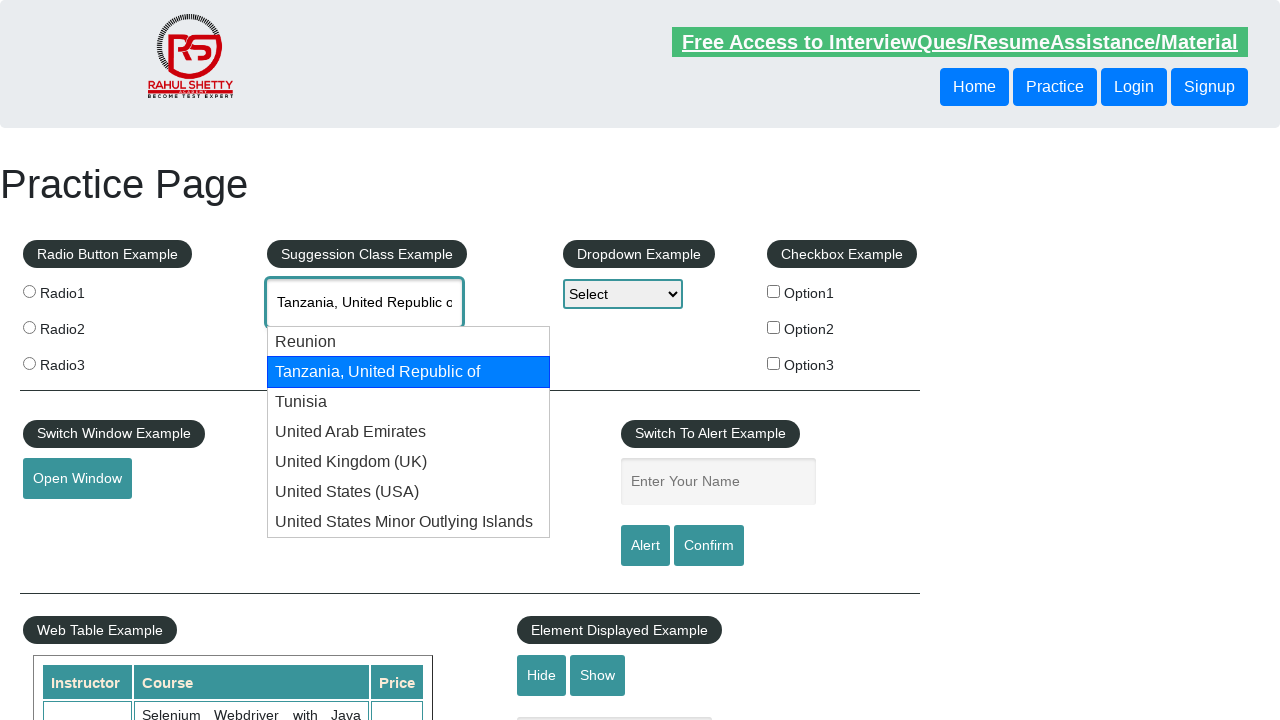

Country not found after maximum attempts
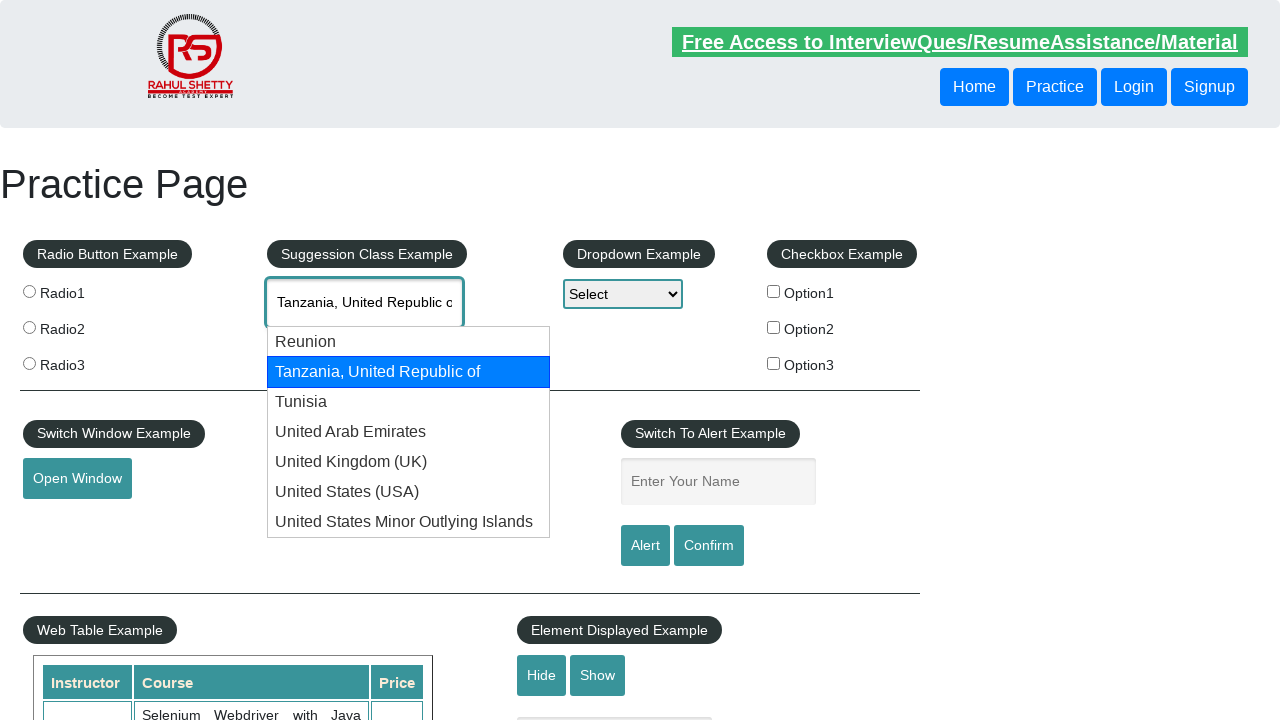

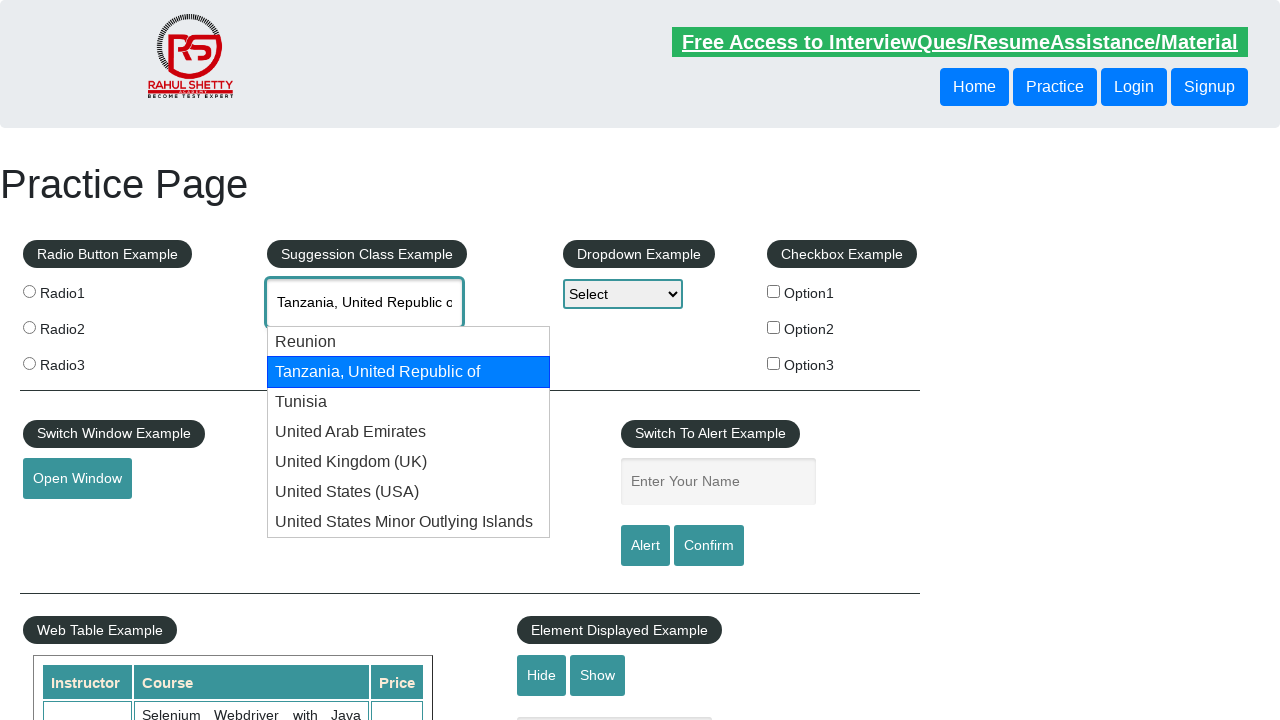